Tests keyboard actions on a page that captures key presses by sending Enter, Backspace, and Return keys

Starting URL: http://the-internet.herokuapp.com/key_presses

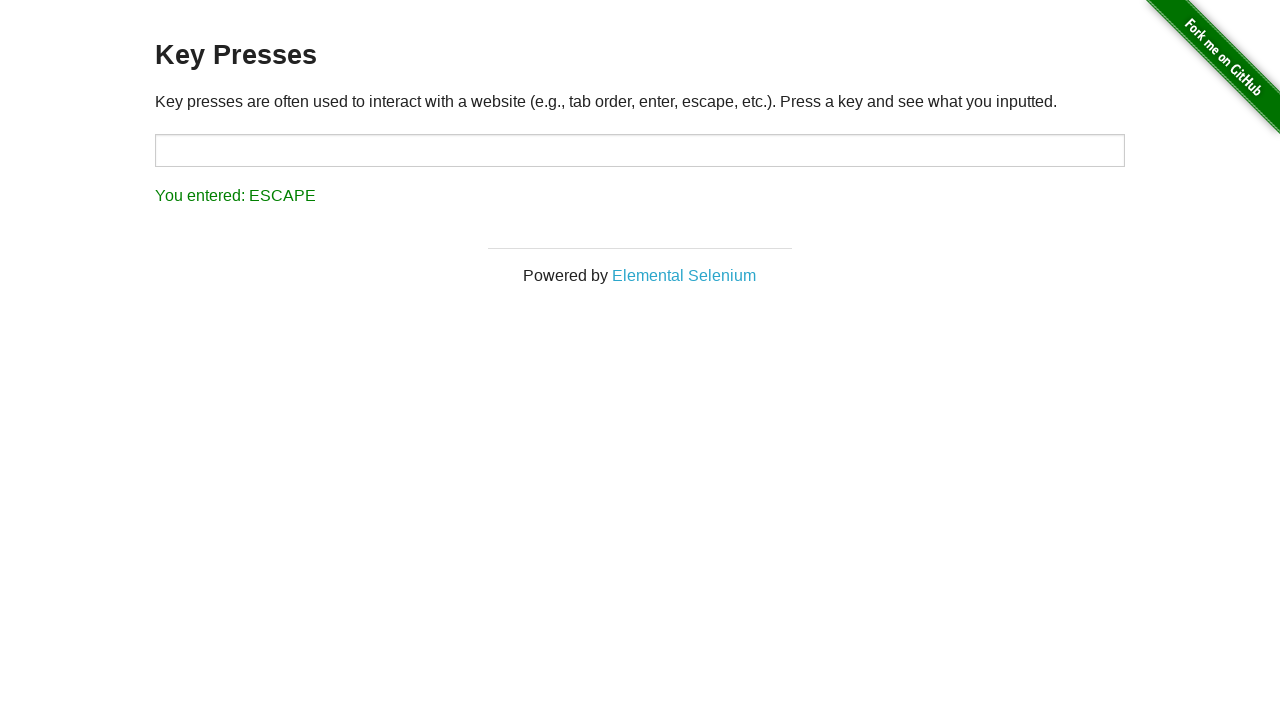

Pressed Enter key
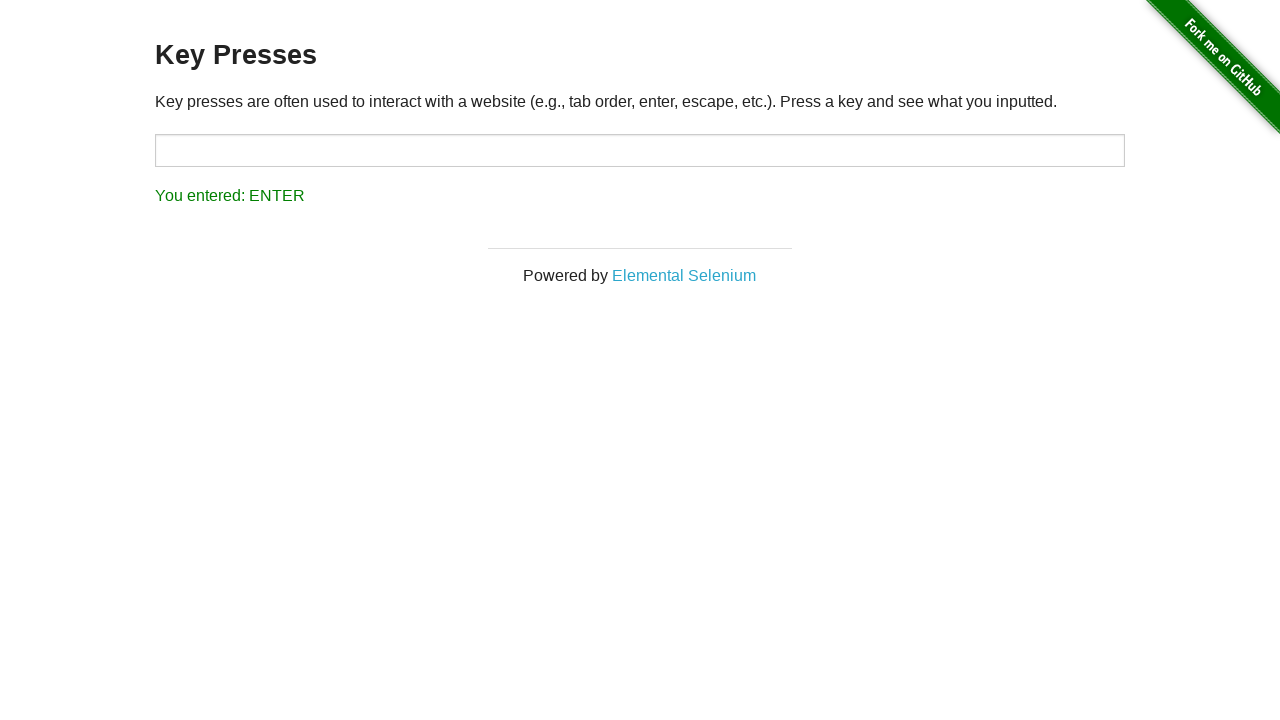

Pressed Backspace key
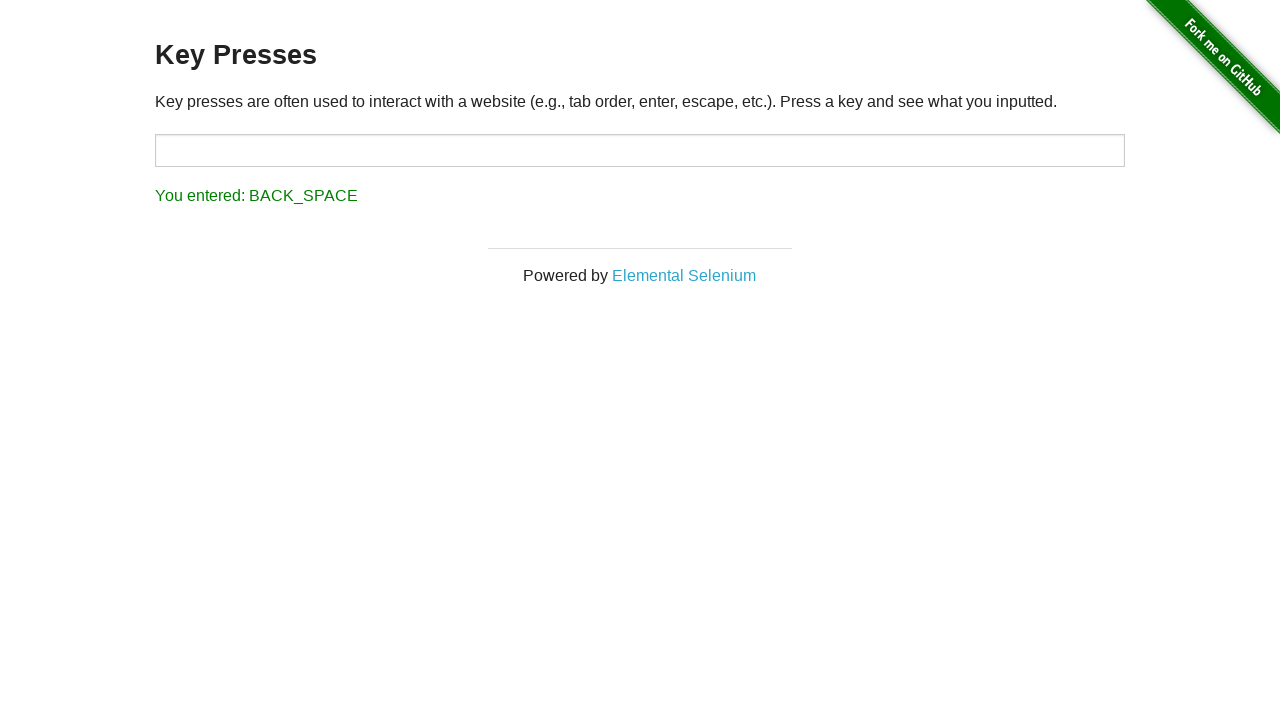

Pressed Enter key again
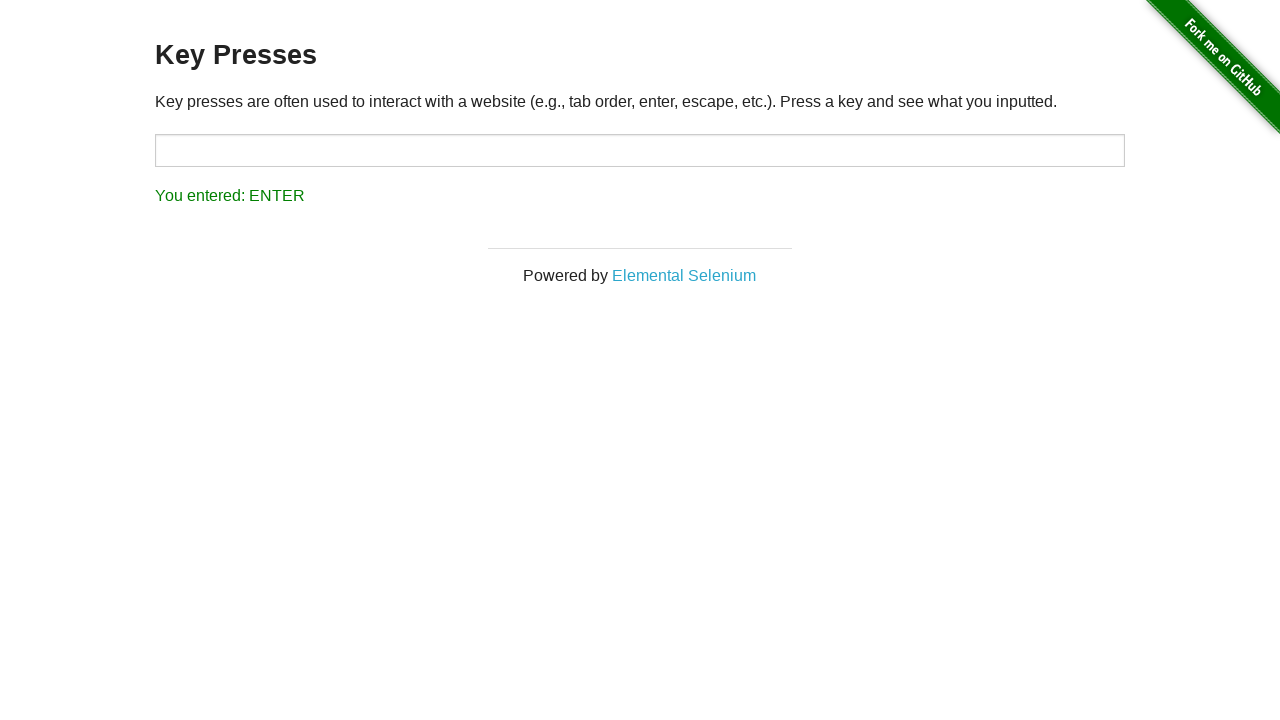

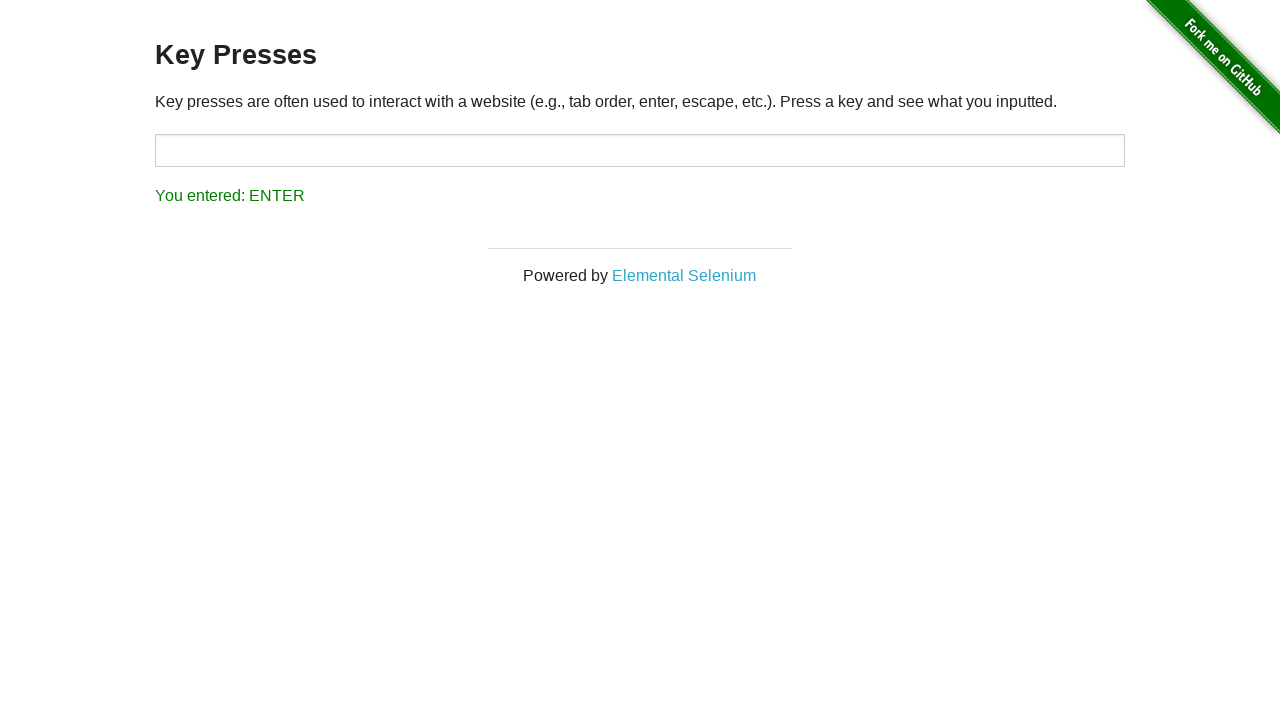